Tests waitForSelector by clicking an AJAX button and using page.wait_for_selector to wait for success element

Starting URL: http://uitestingplayground.com/ajax

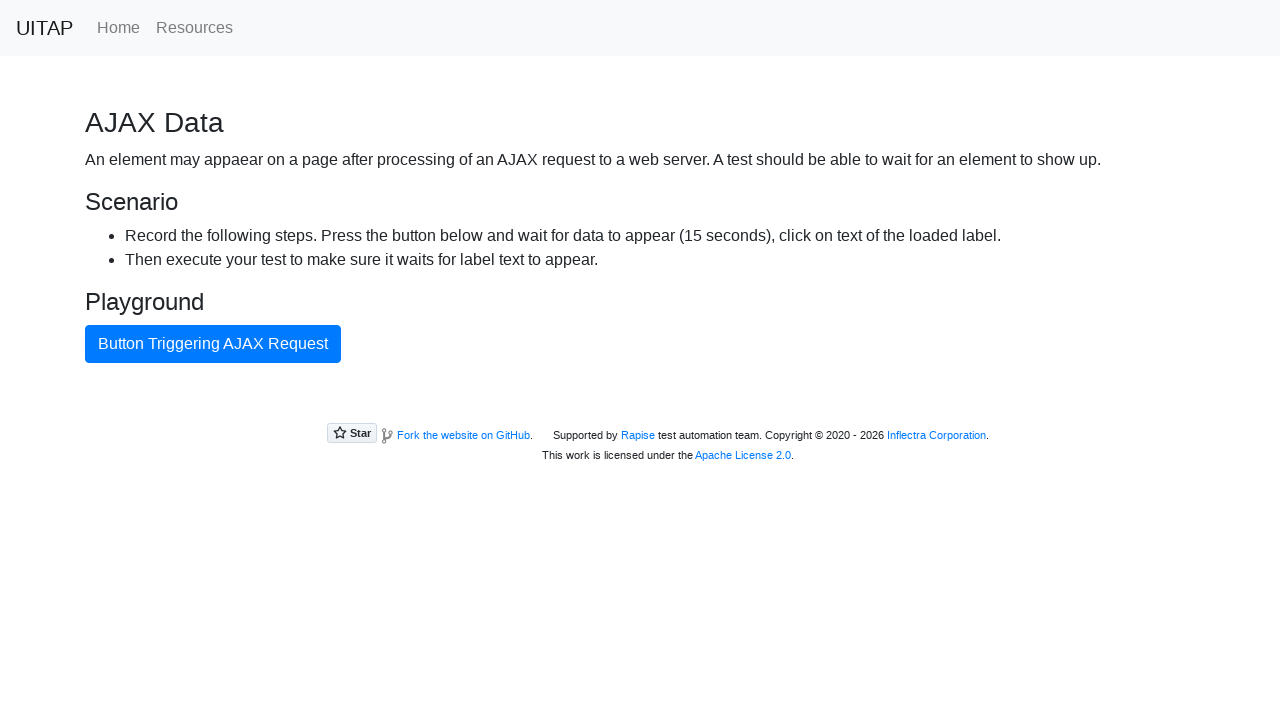

Clicked button triggering AJAX request at (213, 344) on internal:text="Button Triggering AJAX Request"i
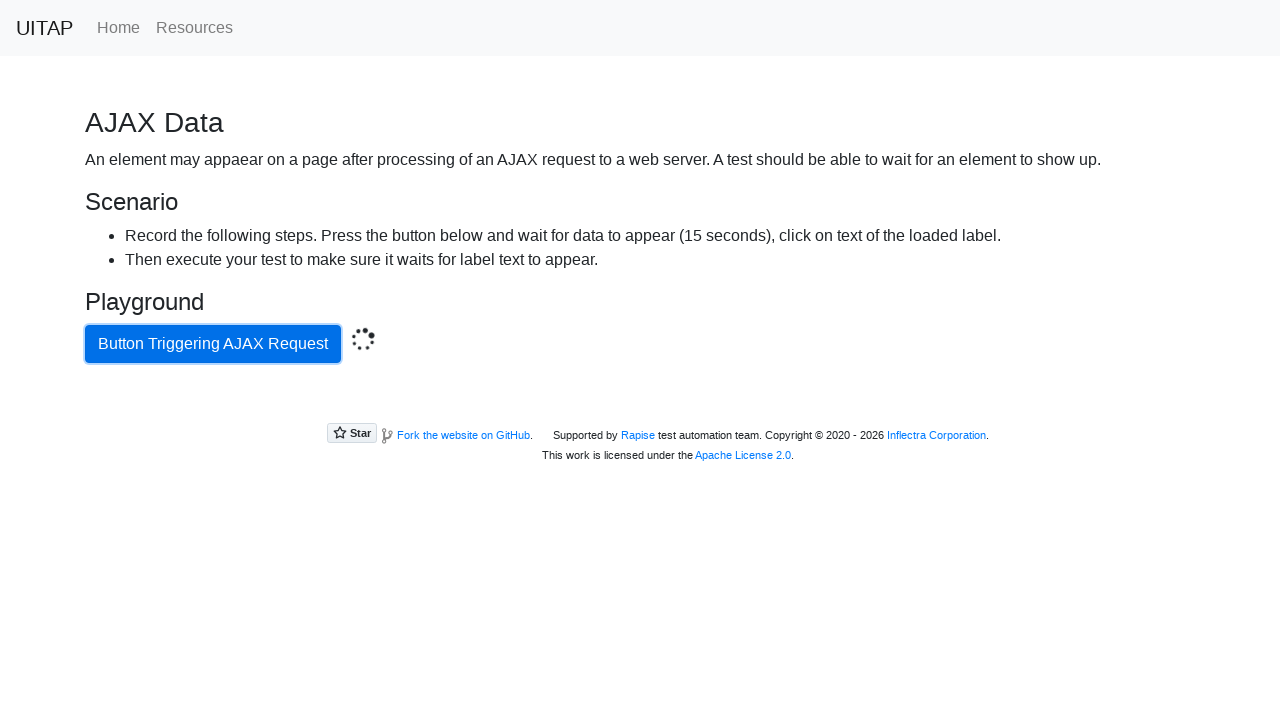

Success element appeared after AJAX request completed
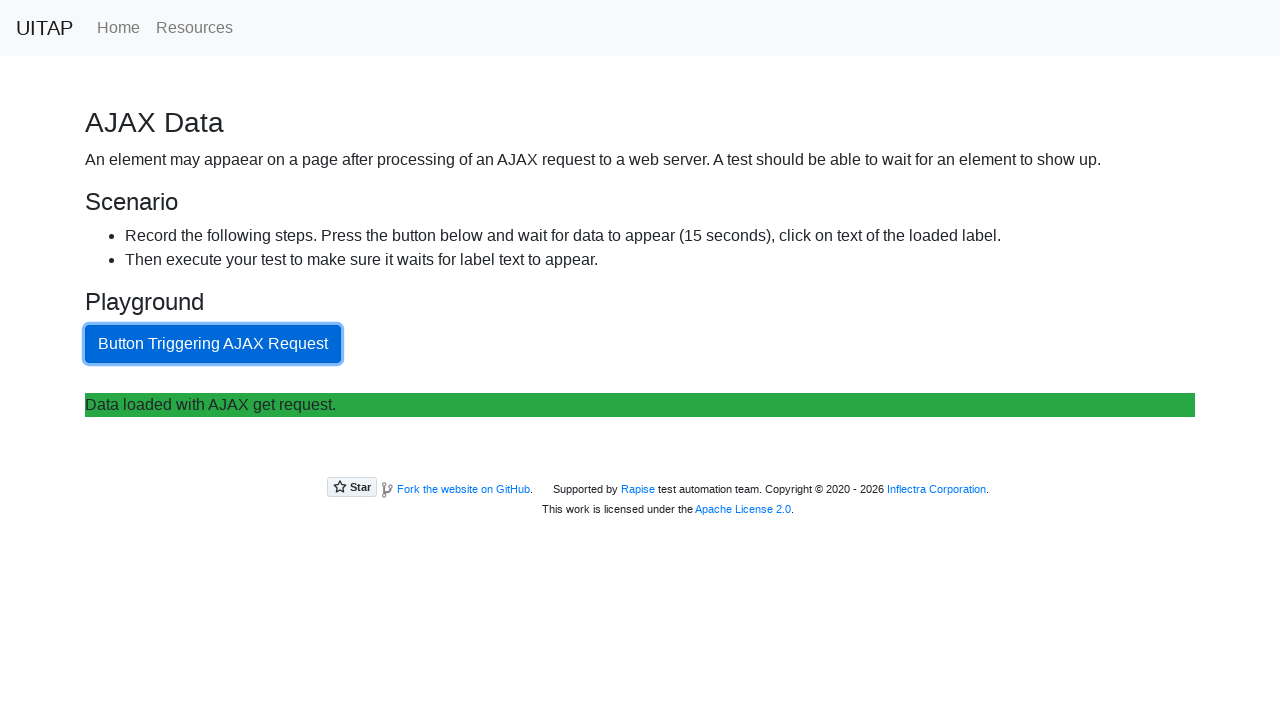

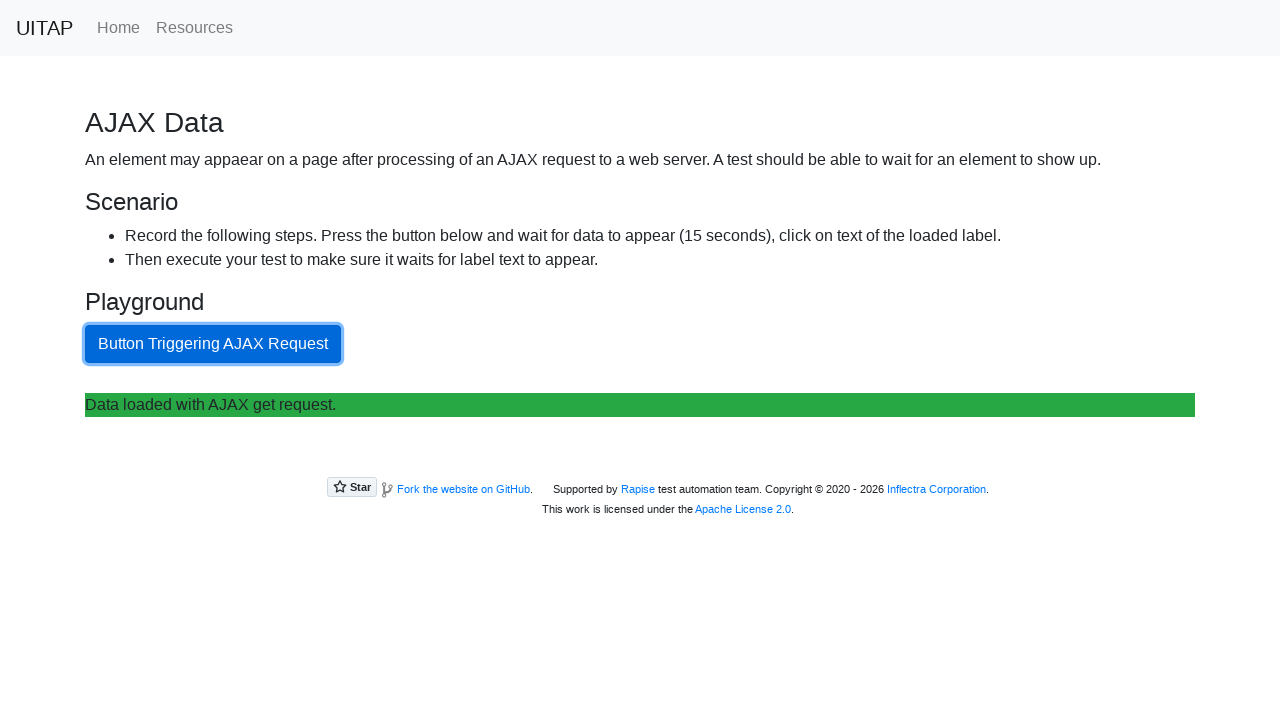